Tests adding a product to the basket and navigating to the cart page to verify the product was added

Starting URL: http://intershop5.skillbox.ru/

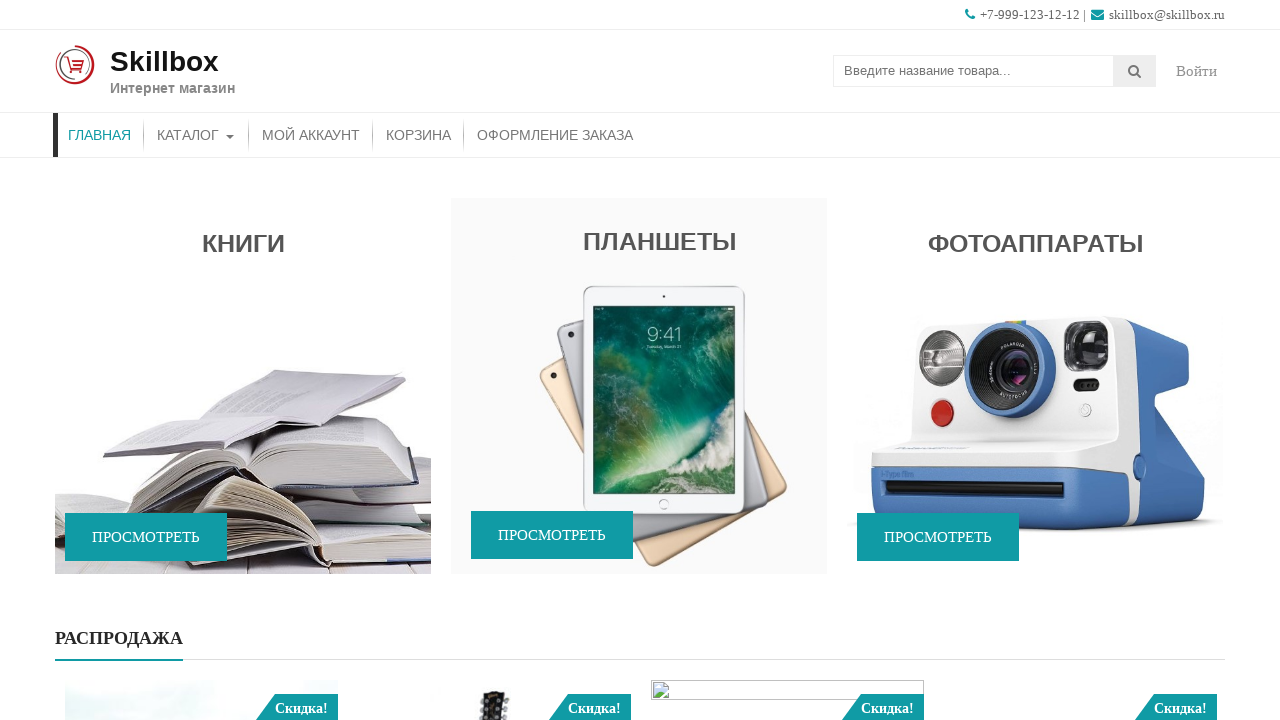

Clicked catalog button to navigate to catalog page at (196, 135) on #menu-item-46
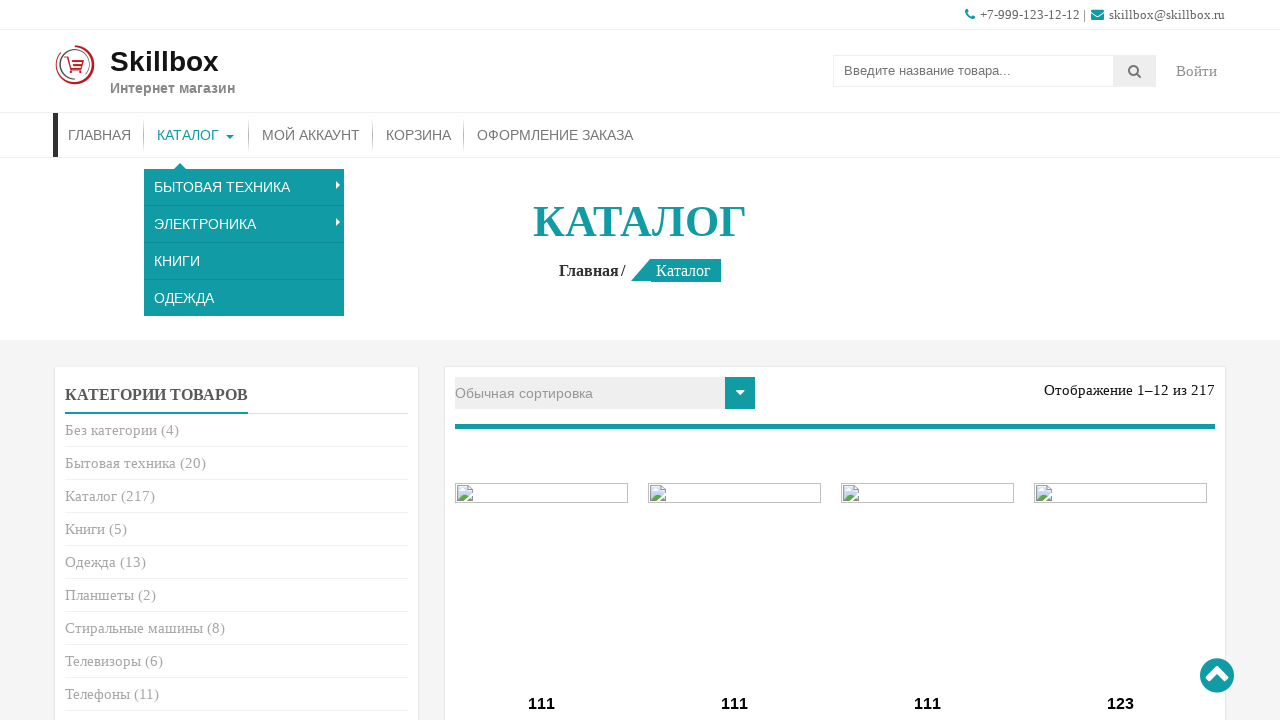

Clicked add to basket button for product ID 15 at (542, 361) on a[data-product_id='15']
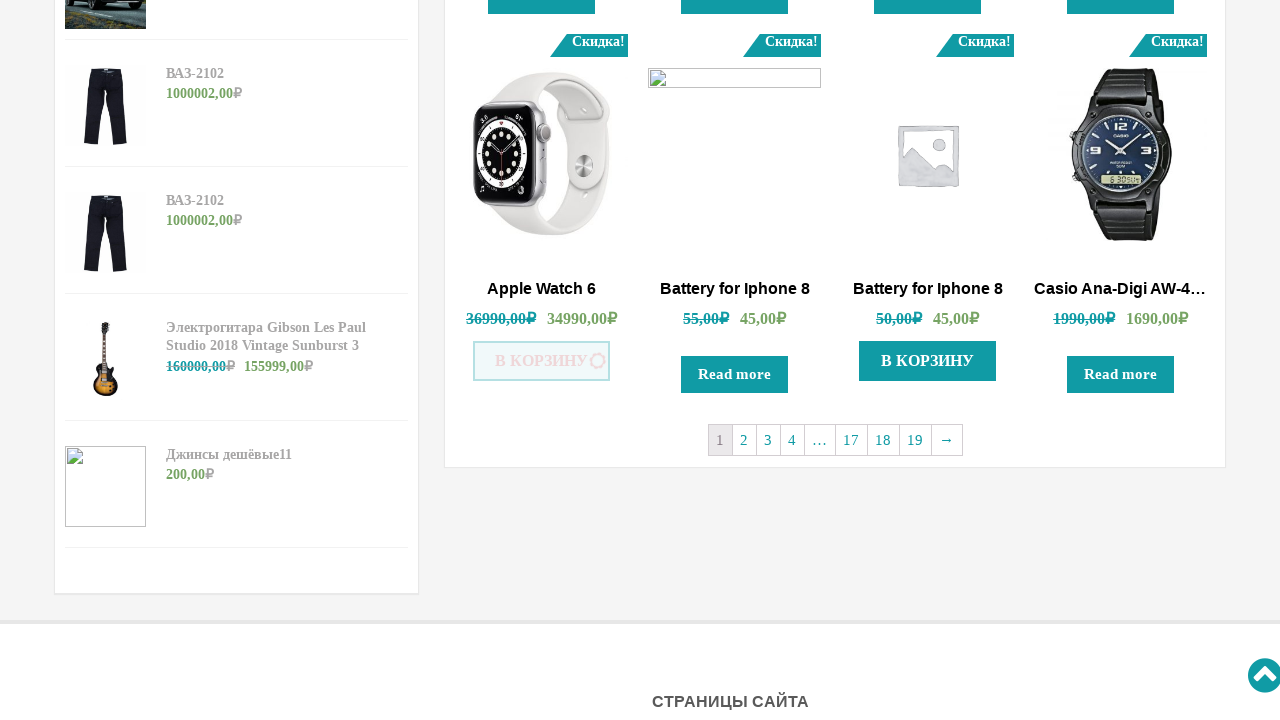

Waited for 'added to cart' confirmation to appear
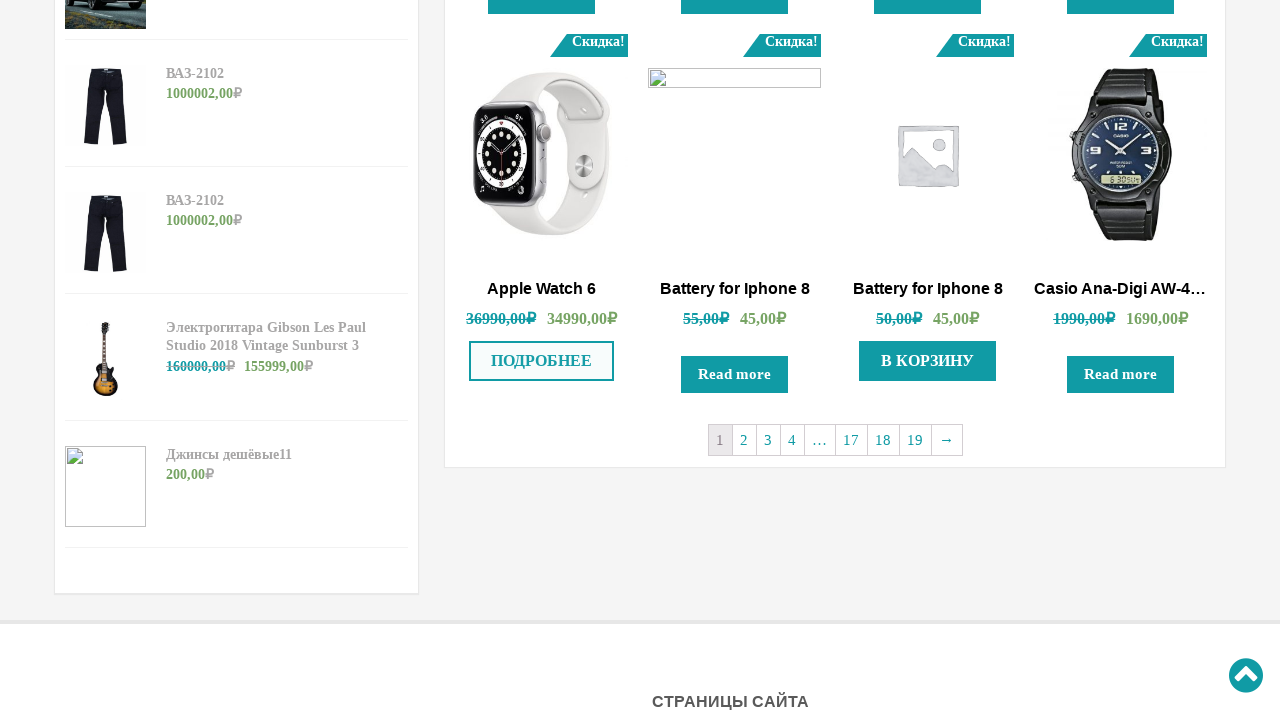

Clicked 'added to cart' link to navigate to cart page at (542, 361) on .added_to_cart
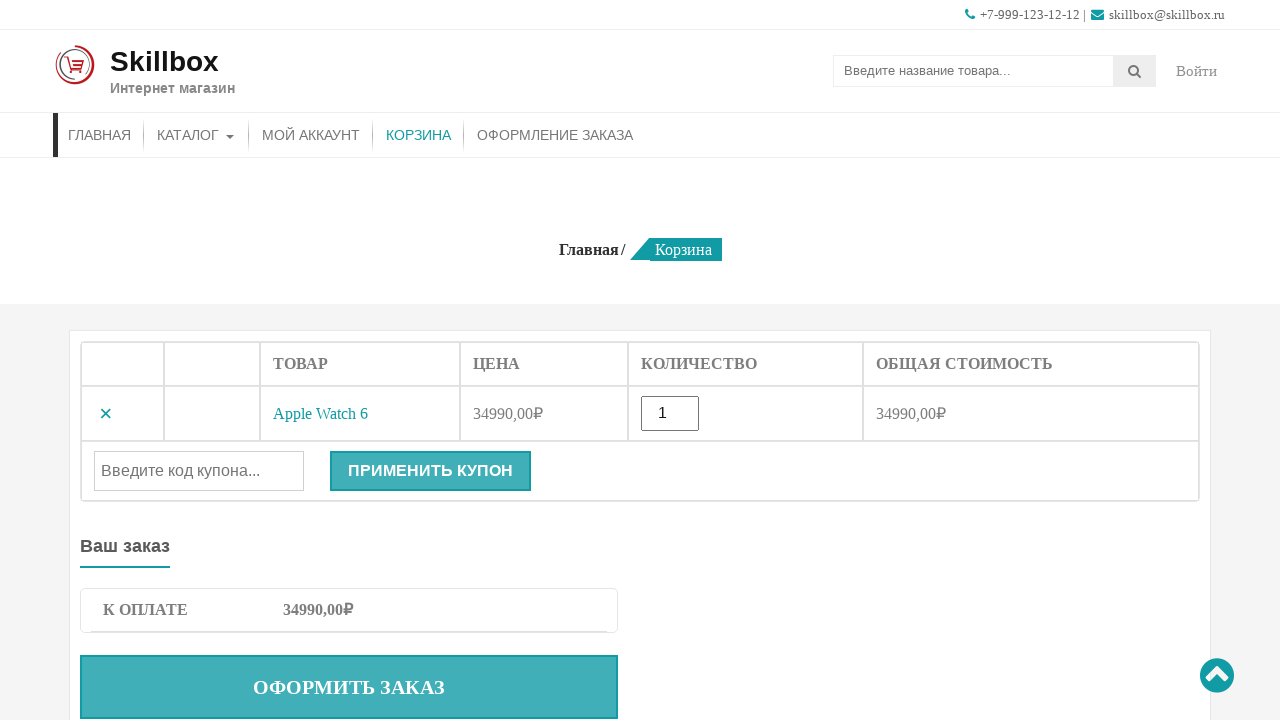

Basket page loaded with current cart items displayed
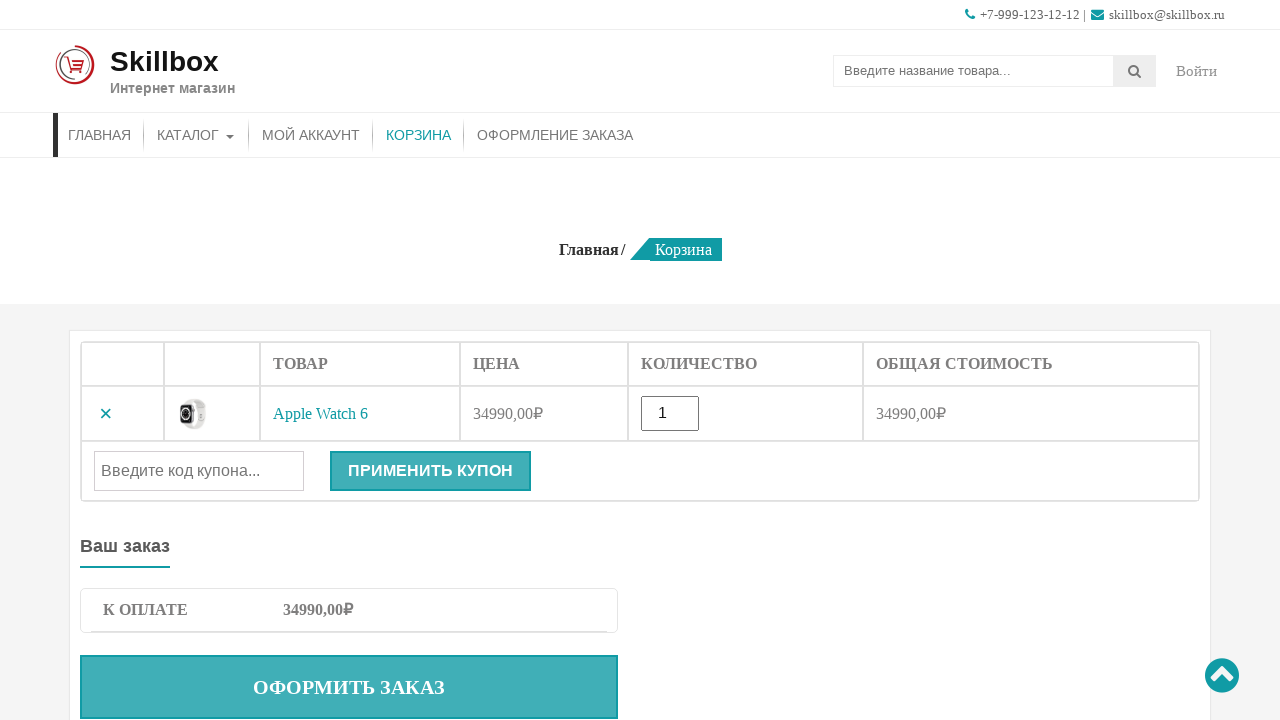

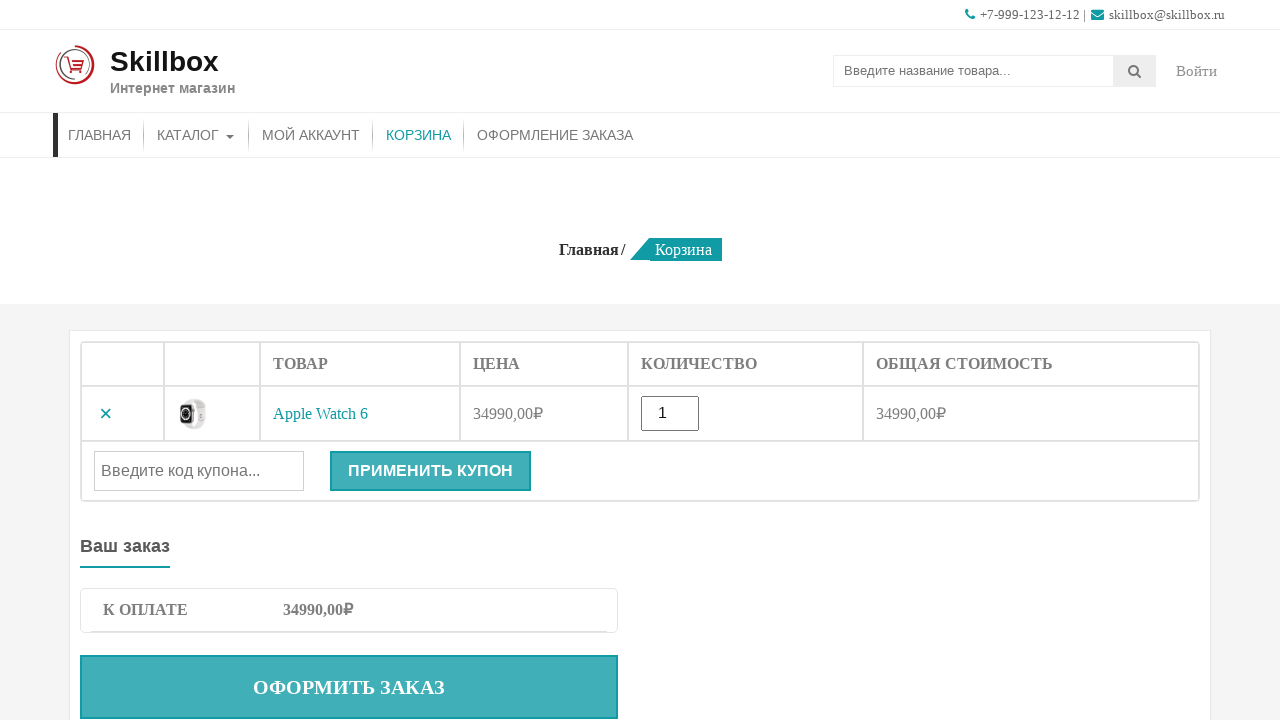